Tests navigation menu functionality by clicking through 4 menu items in sequence, verifying that each menu item is clickable and navigates properly.

Starting URL: https://radimstudeny.cz

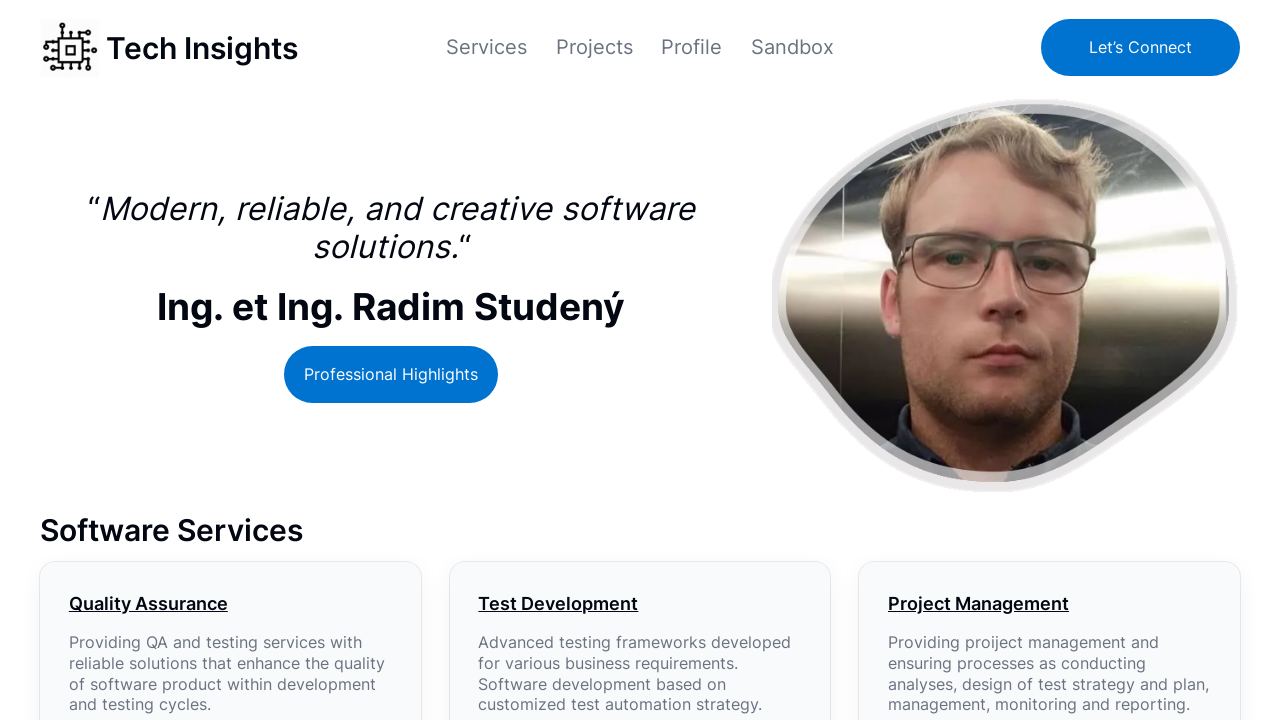

Menu item 1 selector is visible
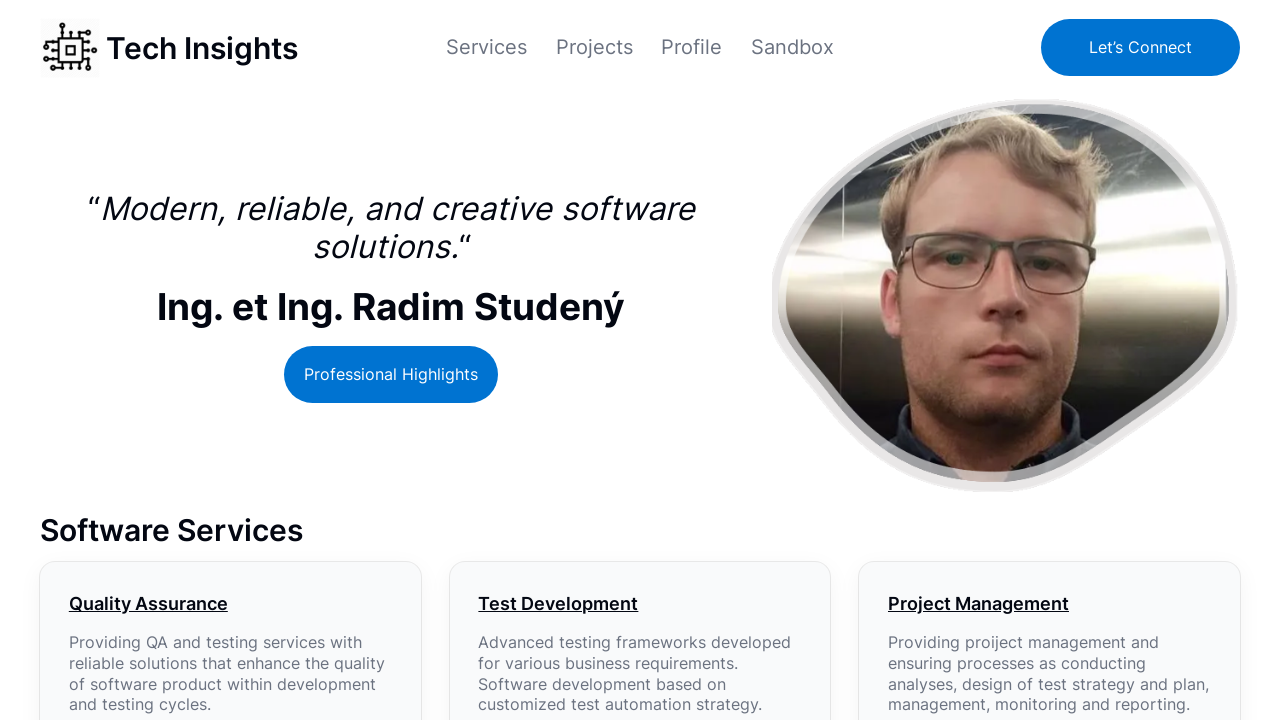

Clicked menu item 1 at (486, 47) on xpath=//*[@id='modal-1-content']/ul/li[1]/a/span
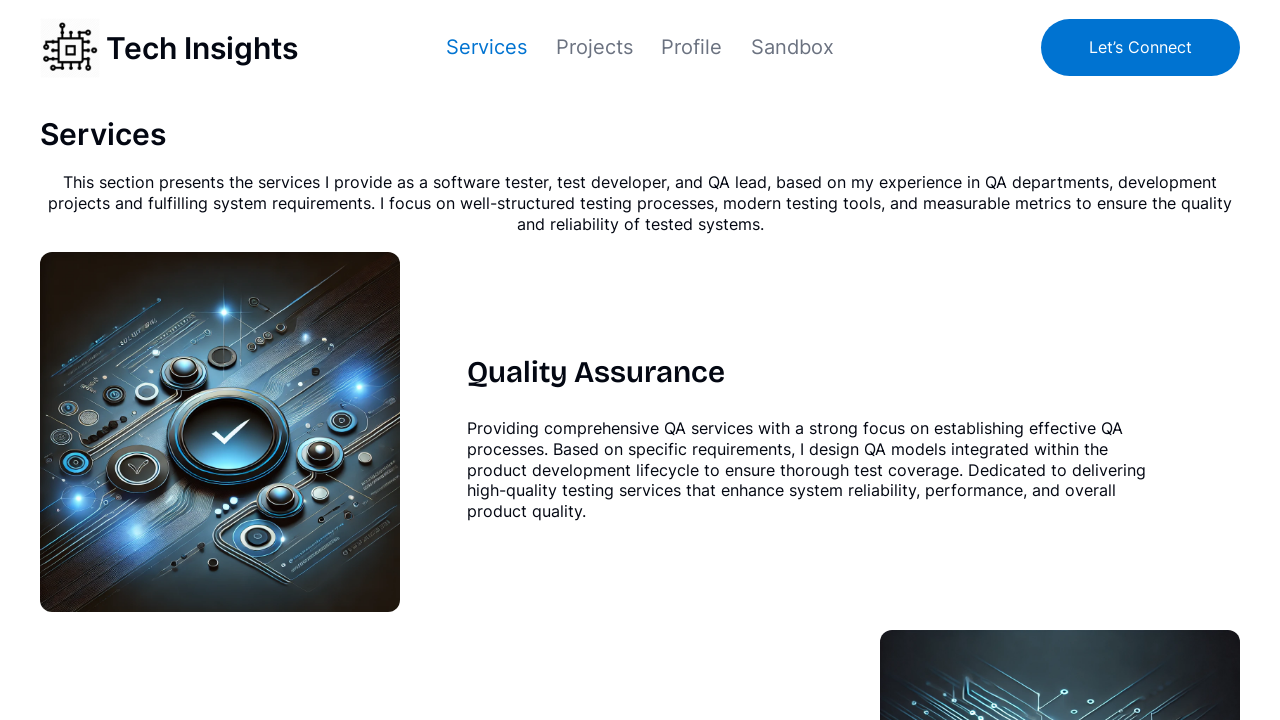

Page loaded after navigating from menu item 1
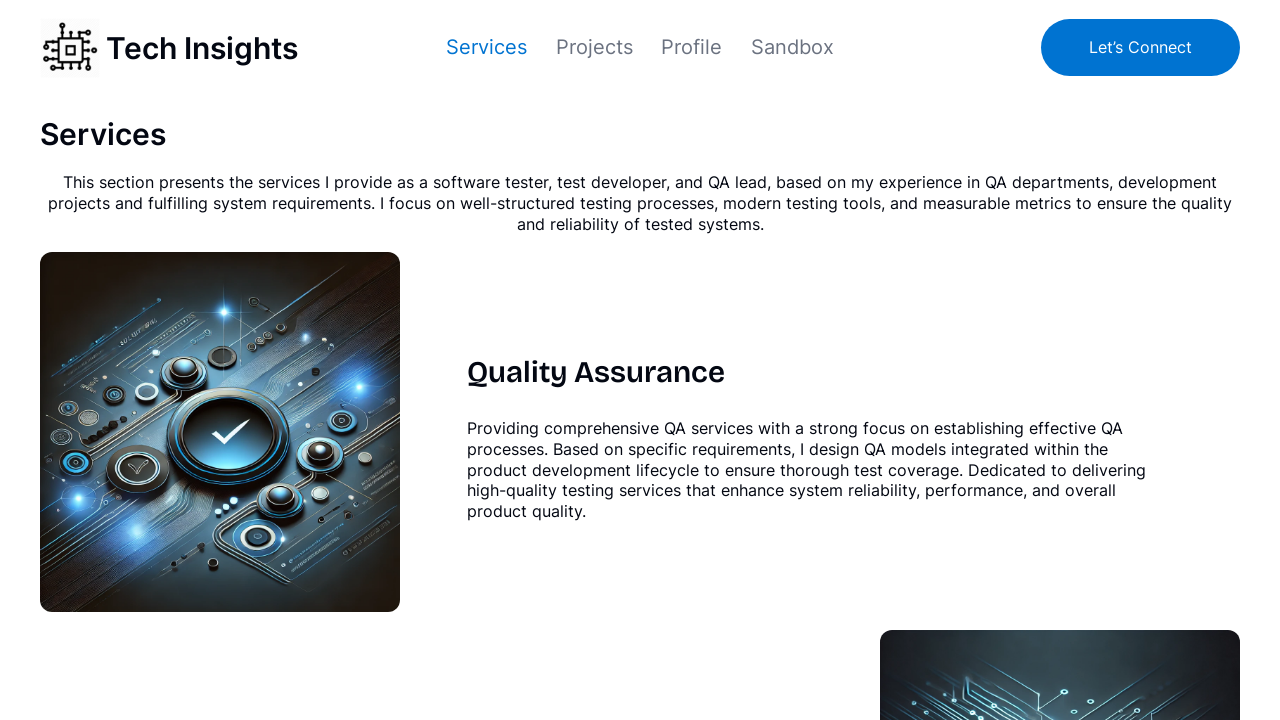

Menu item 2 selector is visible
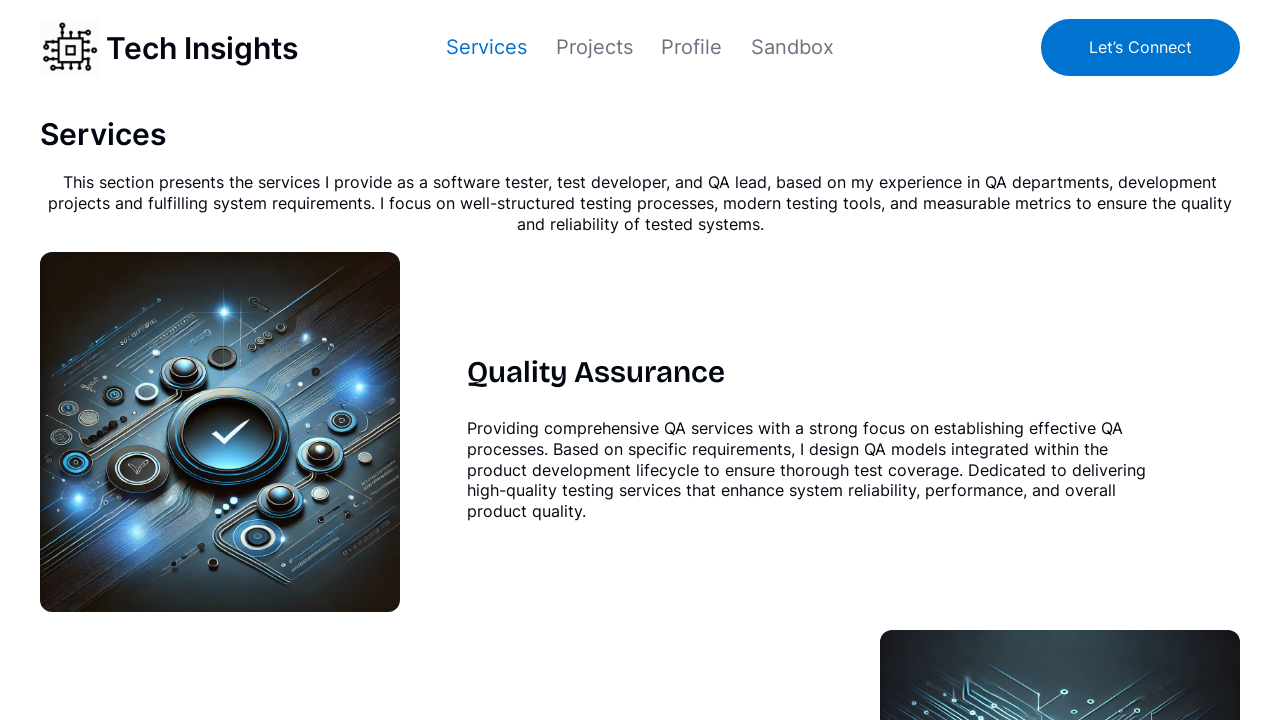

Clicked menu item 2 at (594, 47) on xpath=//*[@id='modal-1-content']/ul/li[2]/a/span
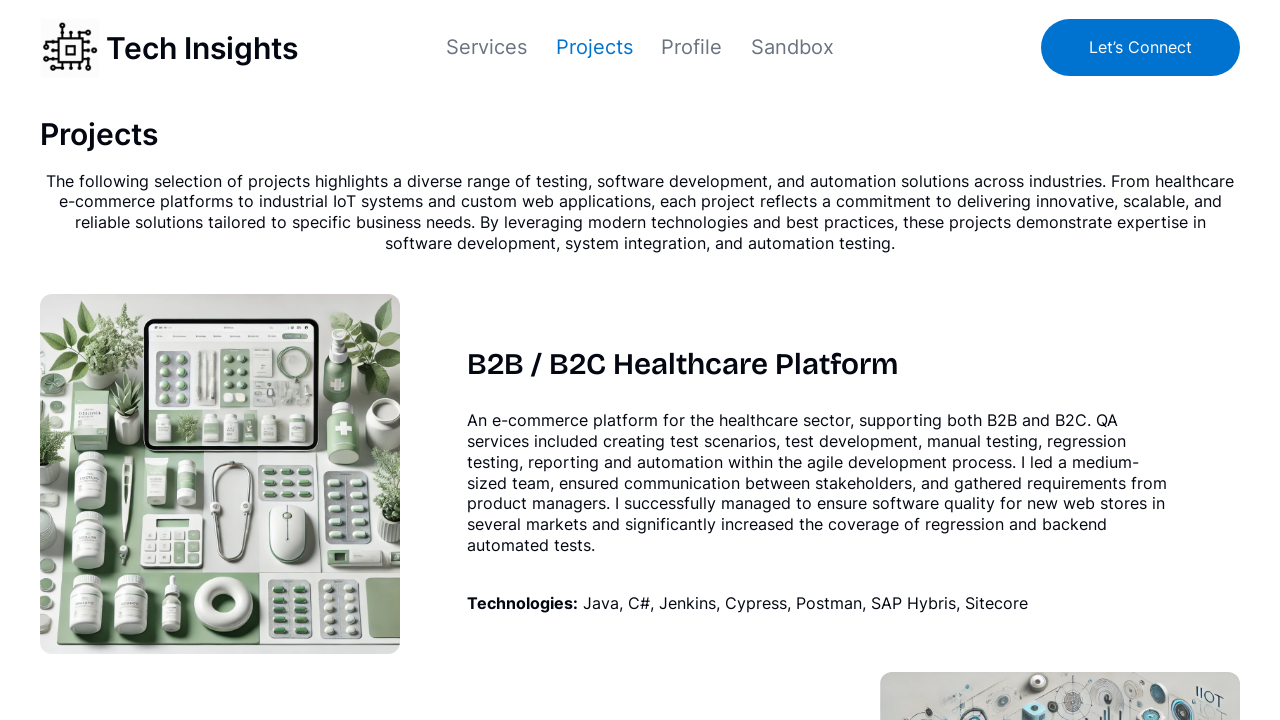

Page loaded after navigating from menu item 2
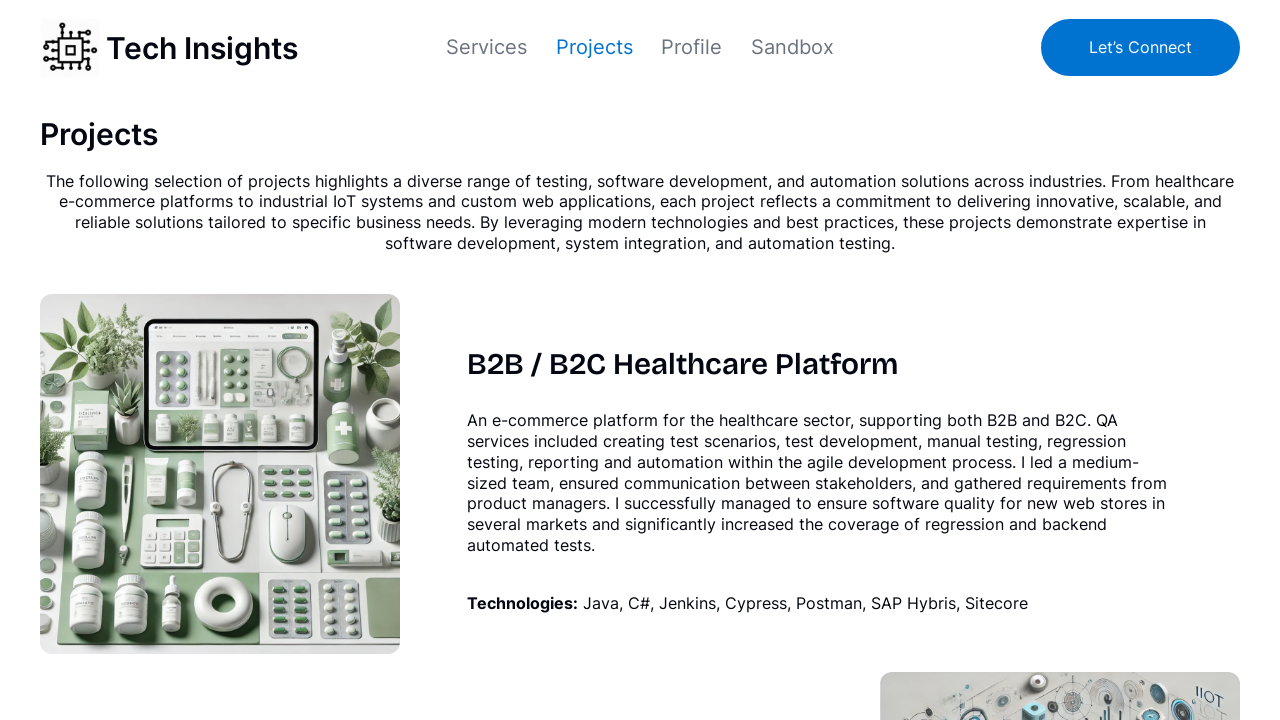

Menu item 3 selector is visible
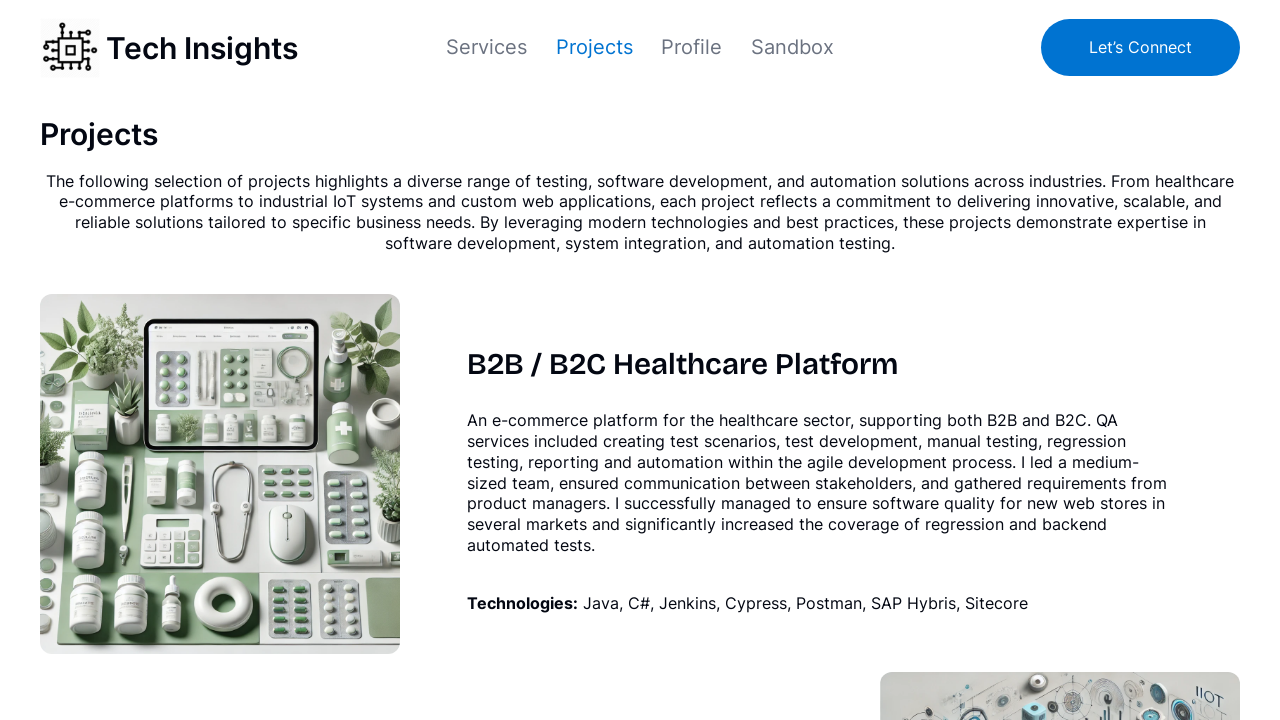

Clicked menu item 3 at (692, 47) on xpath=//*[@id='modal-1-content']/ul/li[3]/a/span
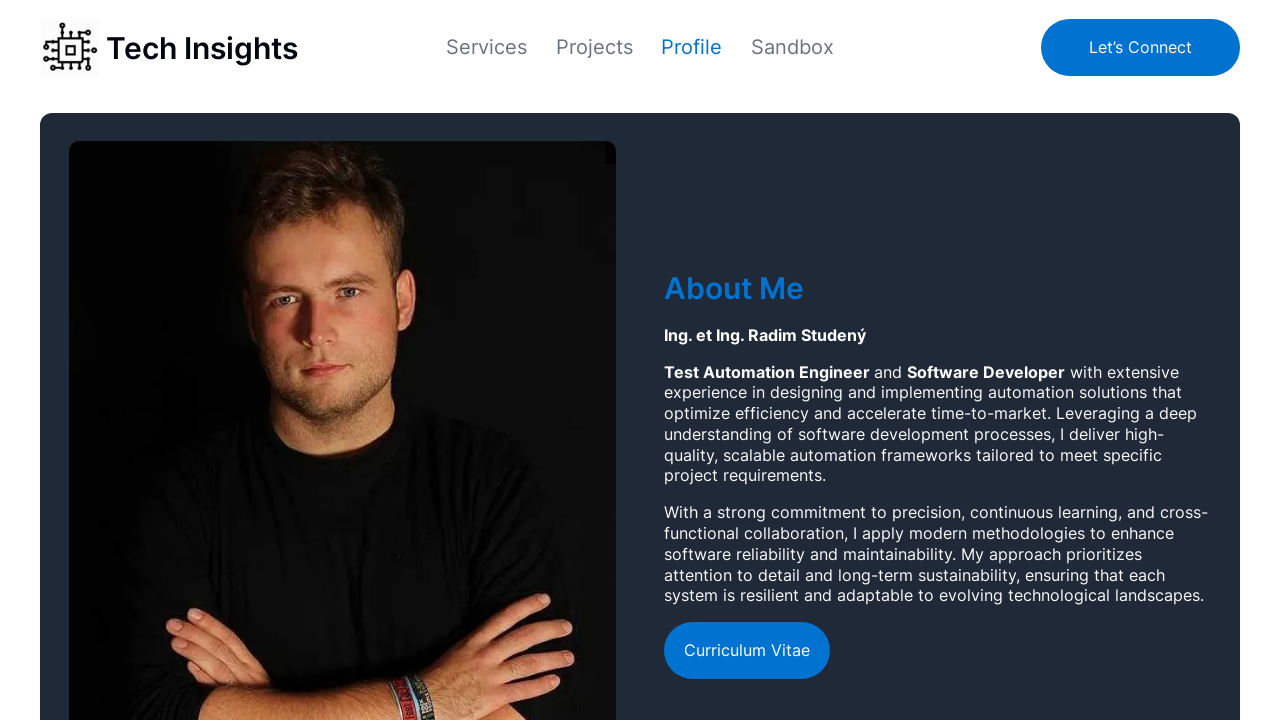

Page loaded after navigating from menu item 3
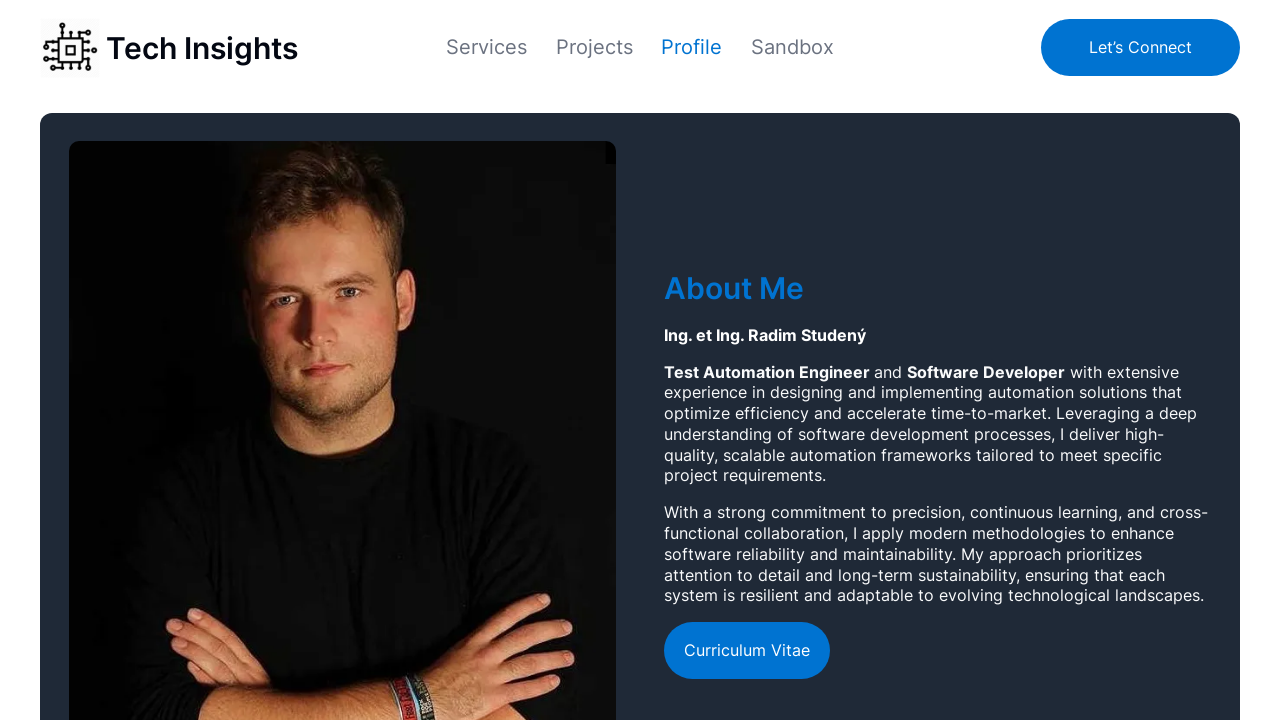

Menu item 4 selector is visible
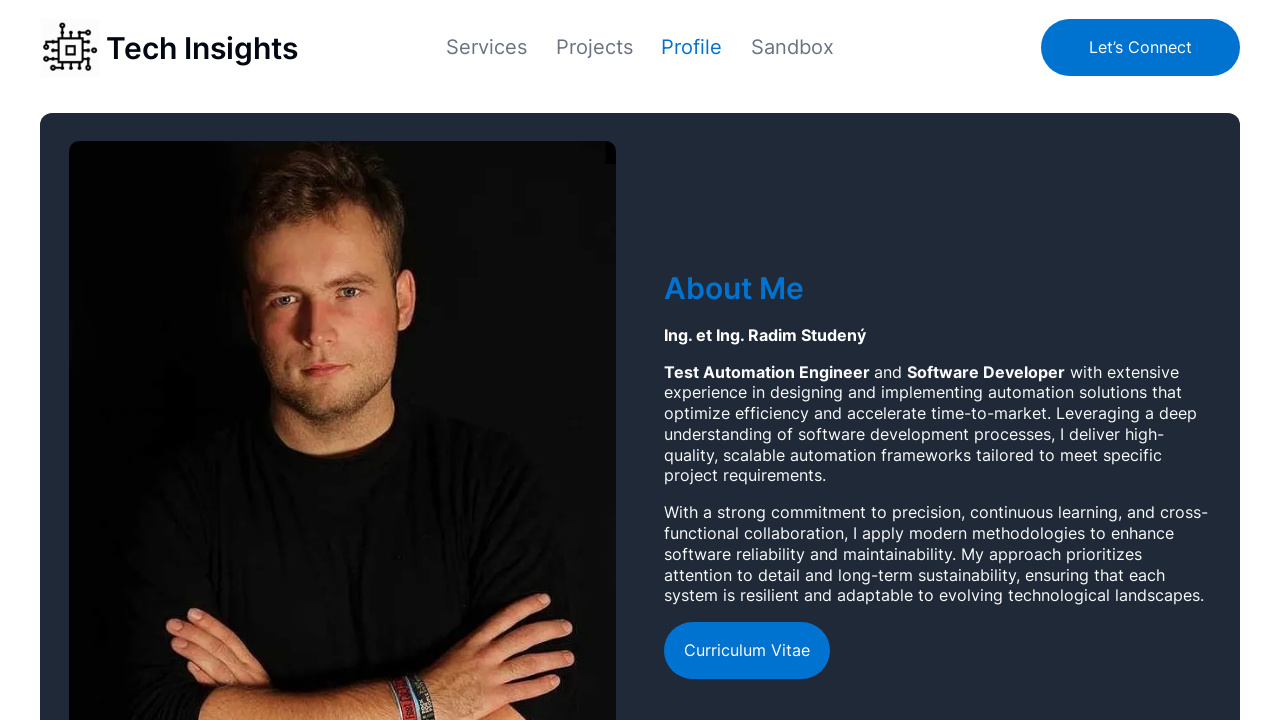

Clicked menu item 4 at (793, 47) on xpath=//*[@id='modal-1-content']/ul/li[4]/a/span
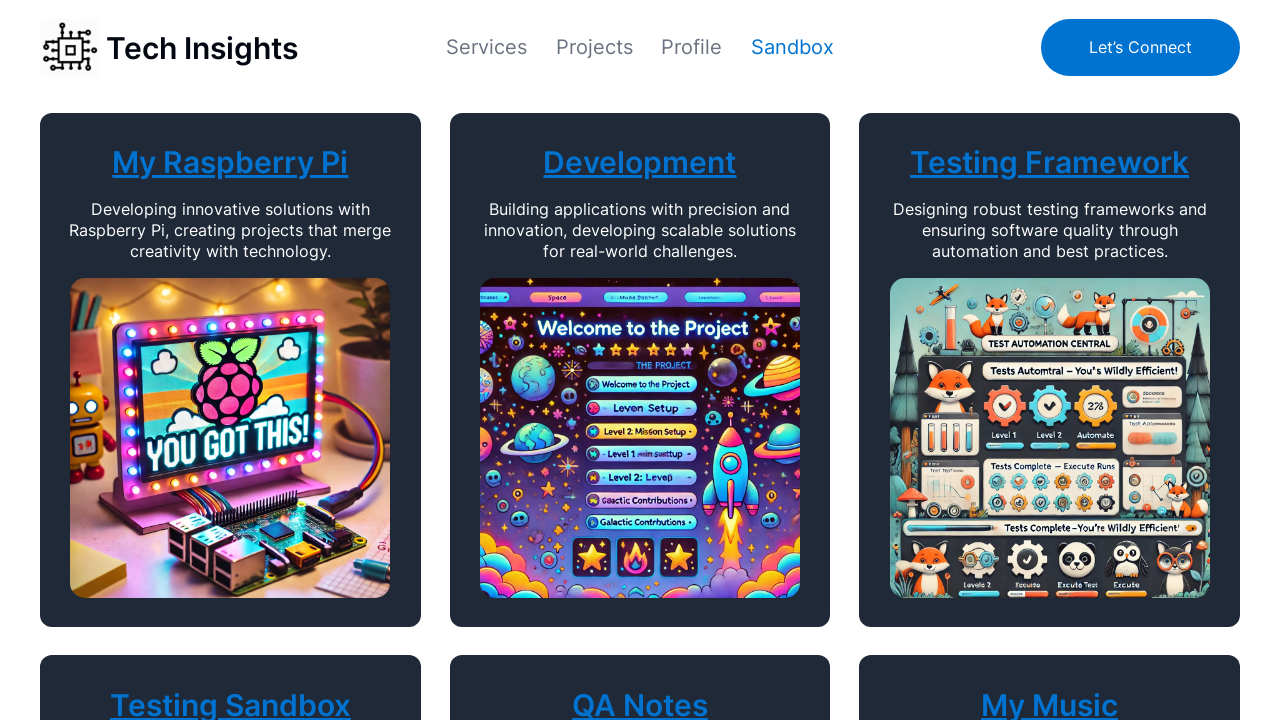

Page loaded after navigating from menu item 4
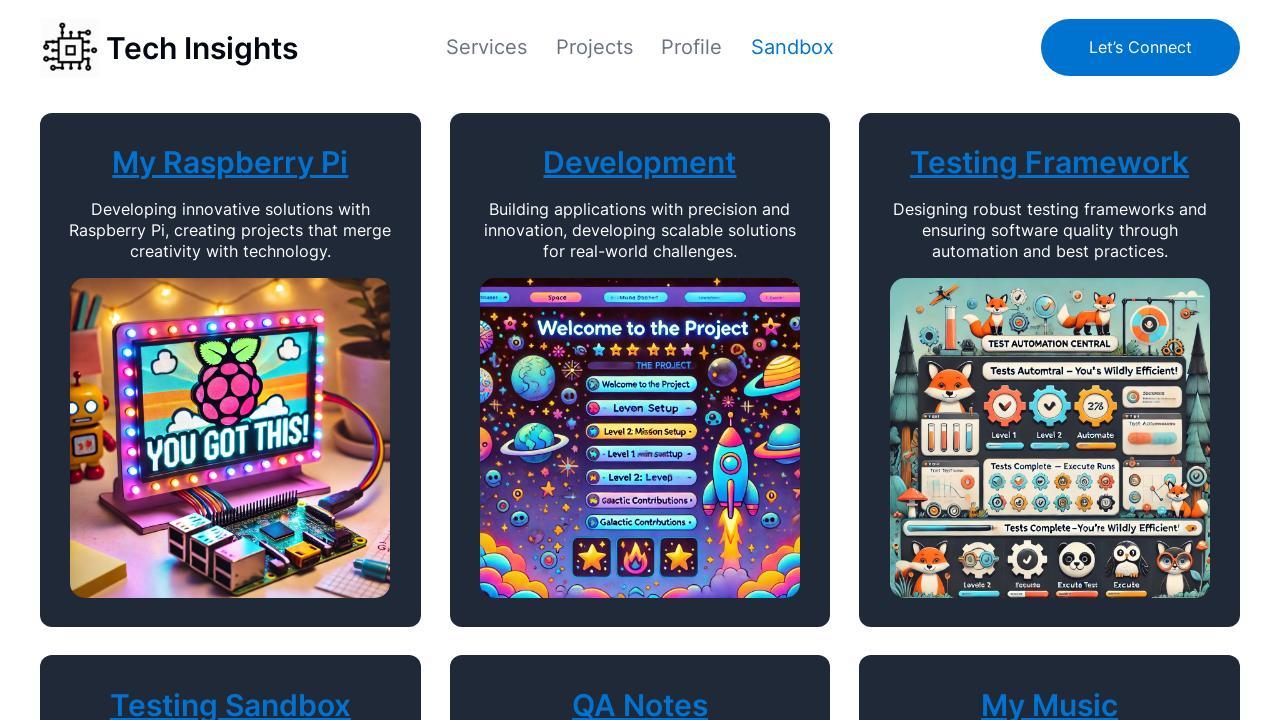

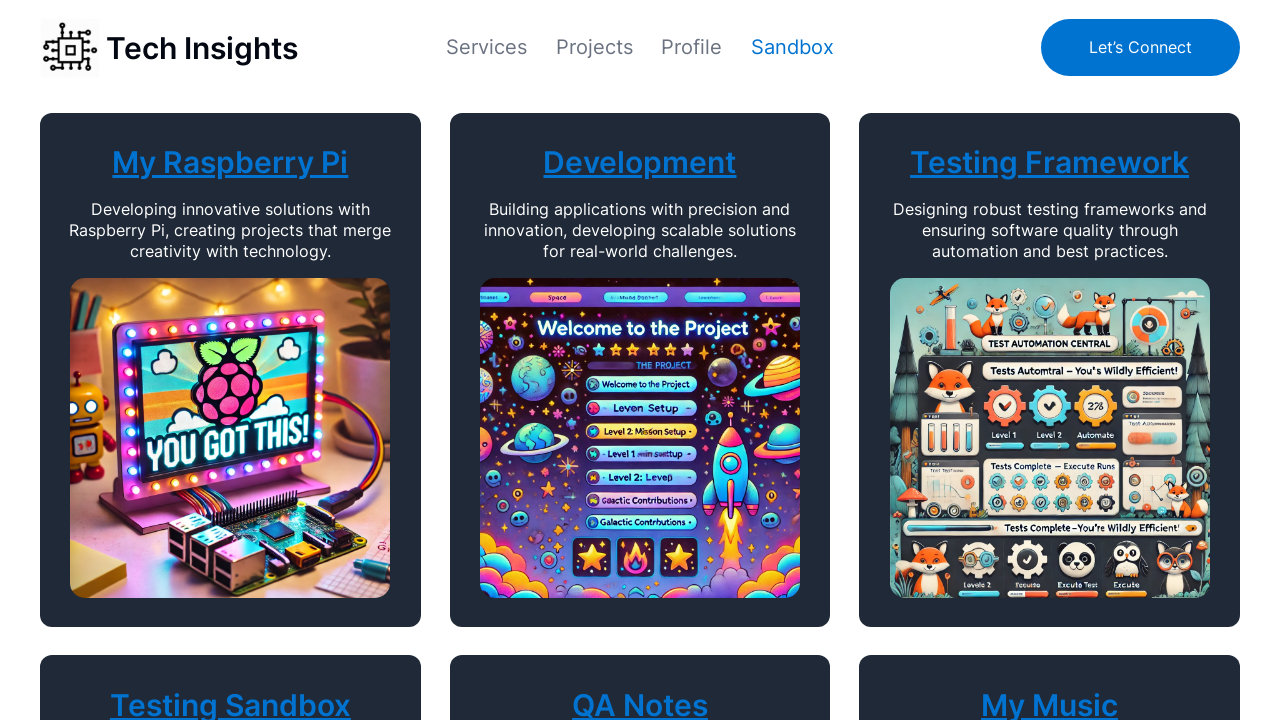